Tests adding multiple elements on the HerokuApp add/remove elements page by clicking Add Element three times

Starting URL: https://the-internet.herokuapp.com/

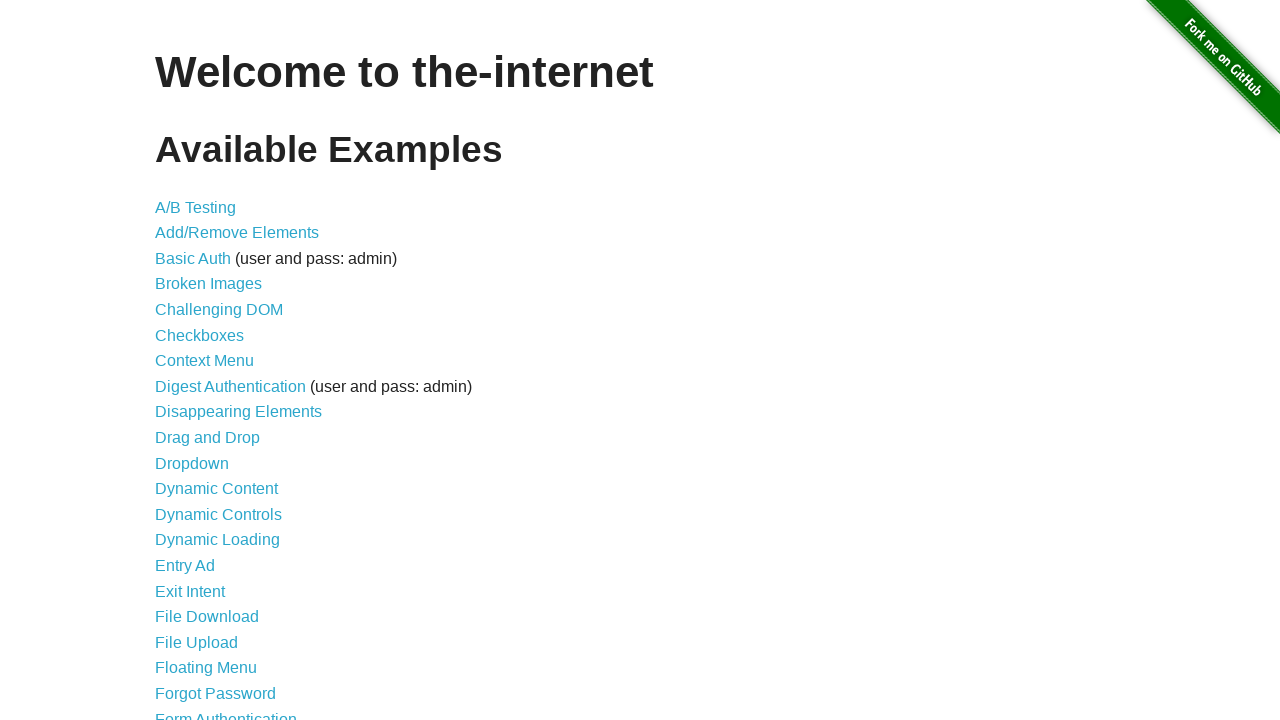

Clicked on add/remove elements link at (237, 233) on a[href='/add_remove_elements/']
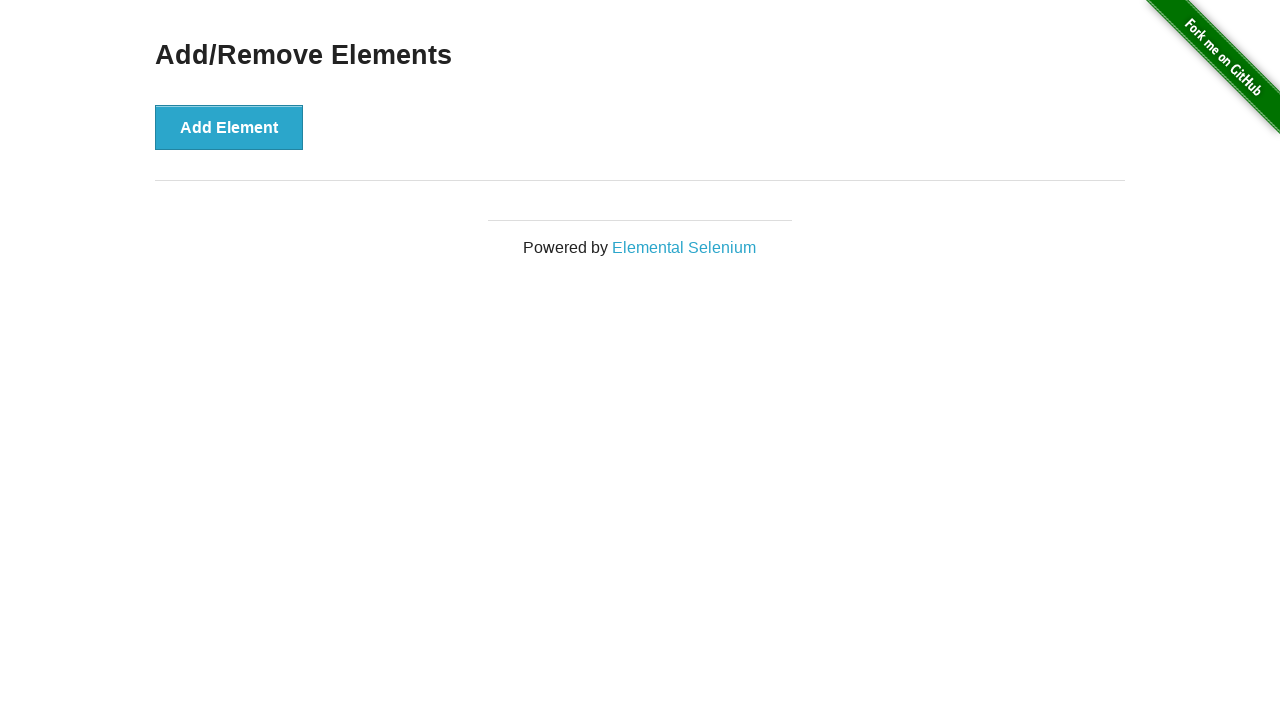

Clicked Add Element button (1st time) at (229, 127) on button[onclick='addElement()']
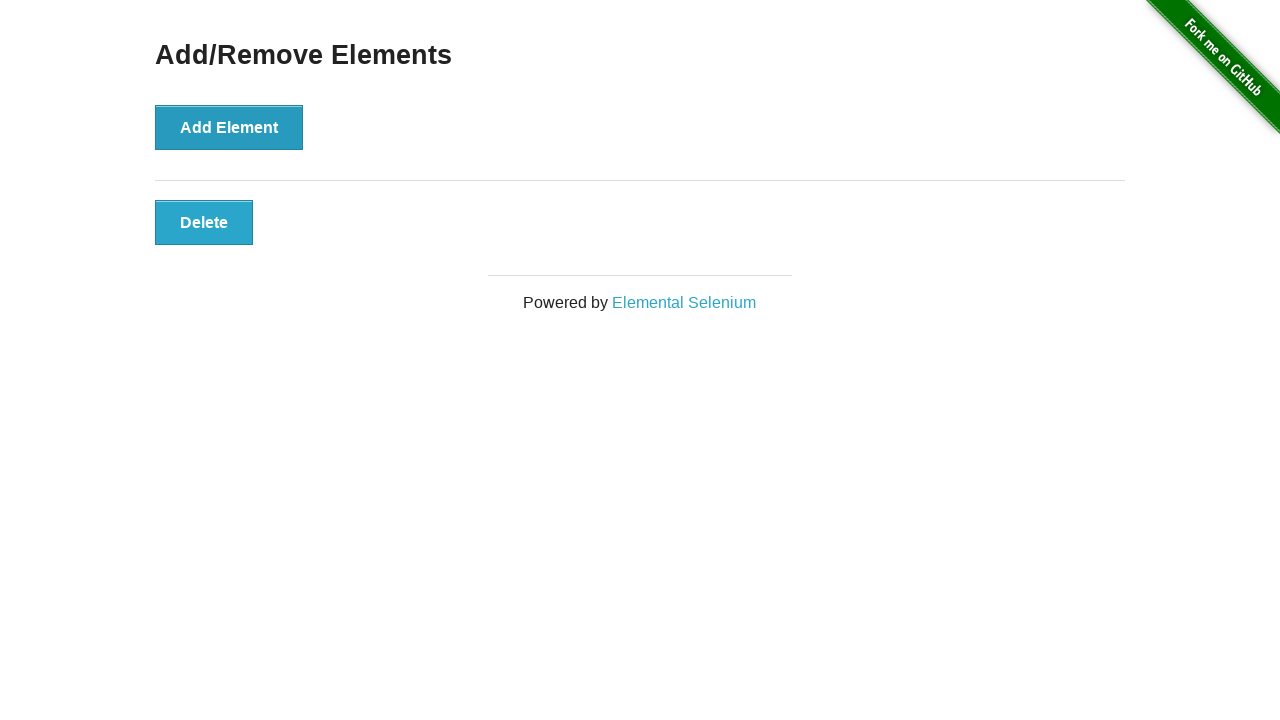

Clicked Add Element button (2nd time) at (229, 127) on button[onclick='addElement()']
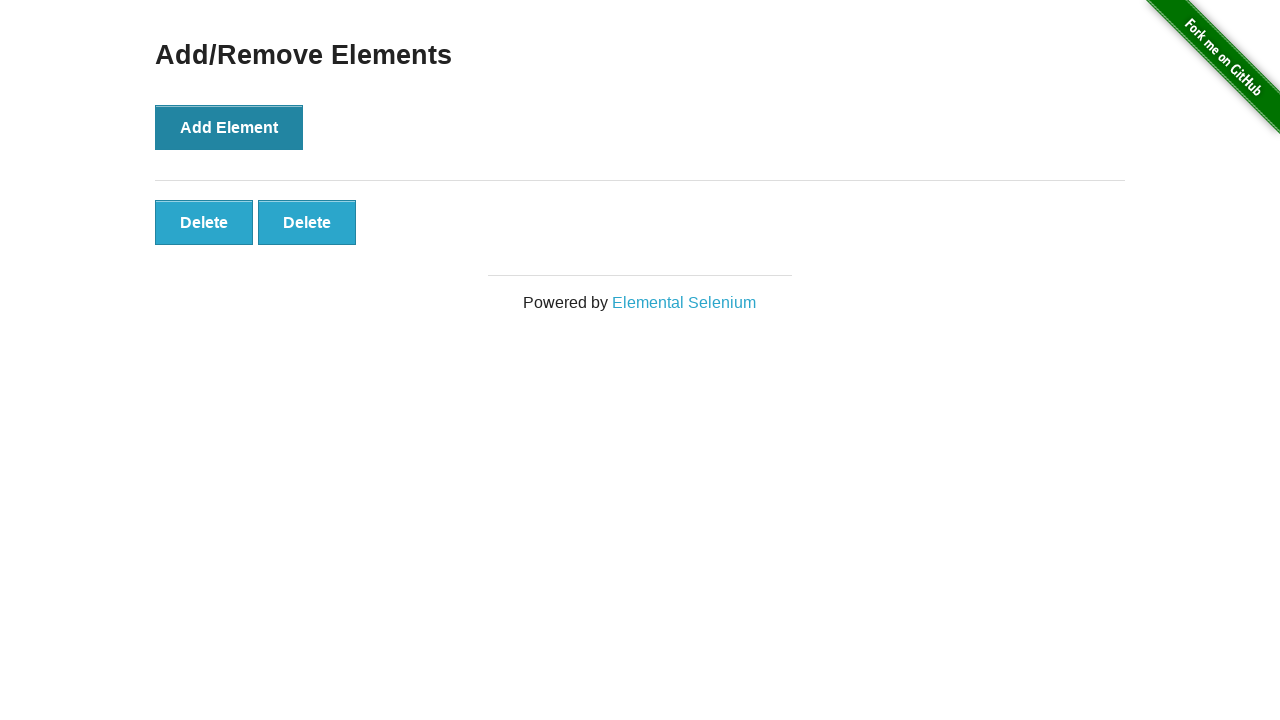

Clicked Add Element button (3rd time) at (229, 127) on button[onclick='addElement()']
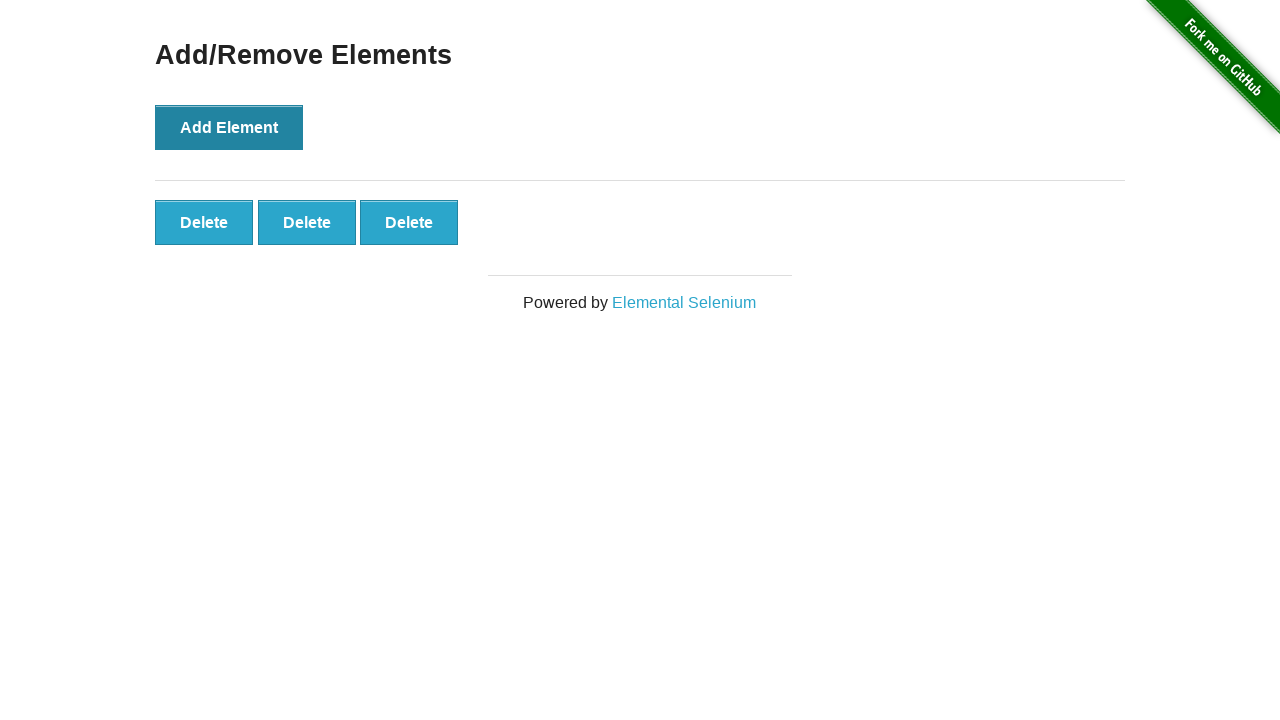

Verified three elements were added by waiting for the third added element
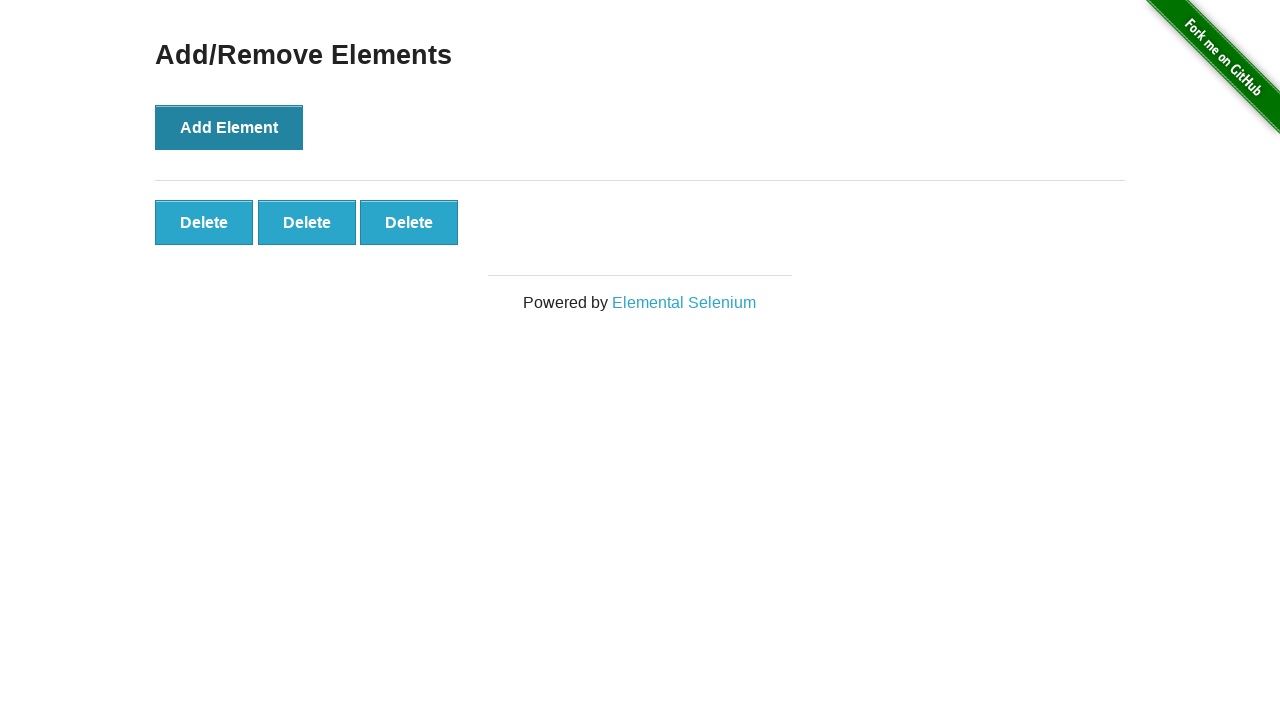

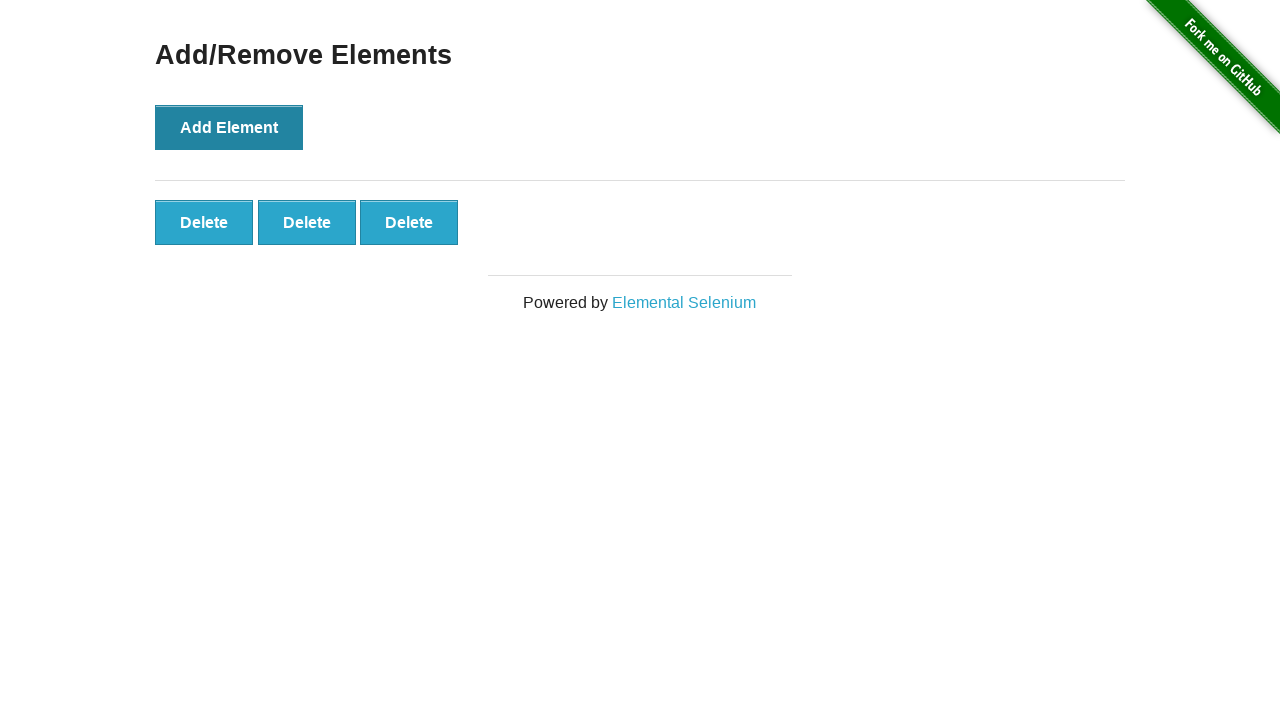